Tests a text box form by filling in user information and using keyboard shortcuts to copy the current address to the permanent address field

Starting URL: https://demoqa.com/text-box

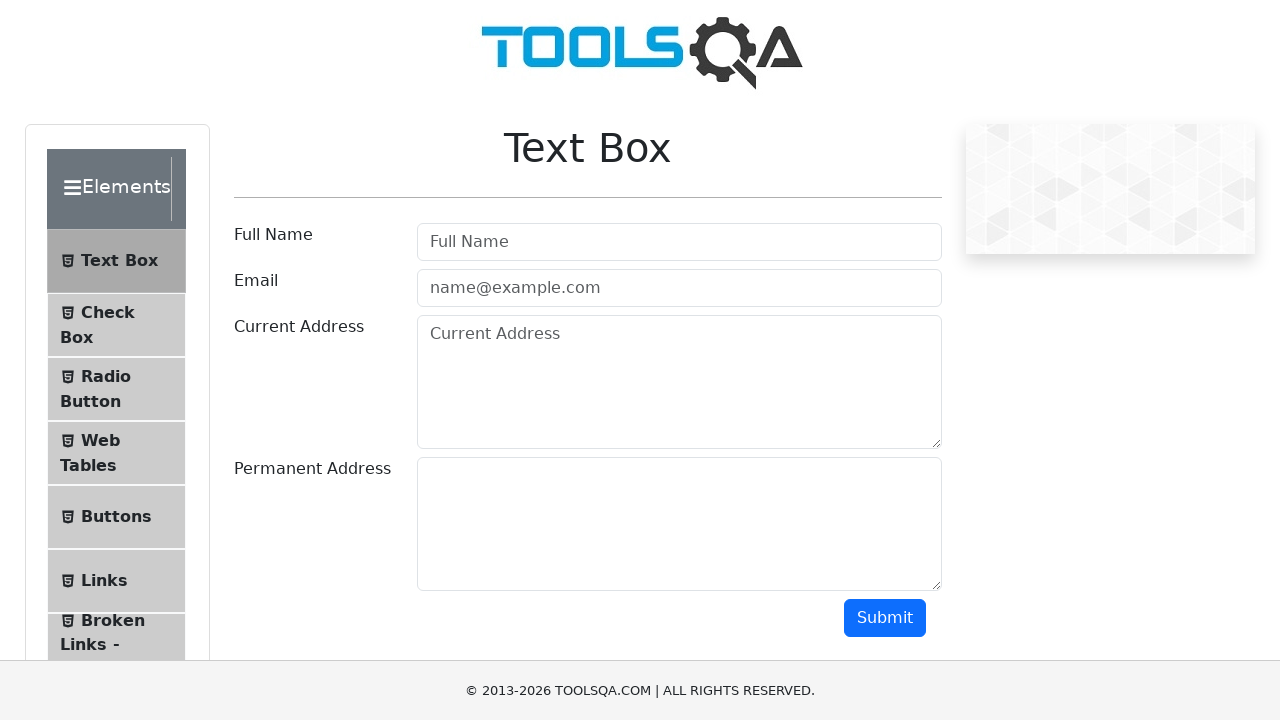

Filled user name field with 'Santosh Angadi' on #userName
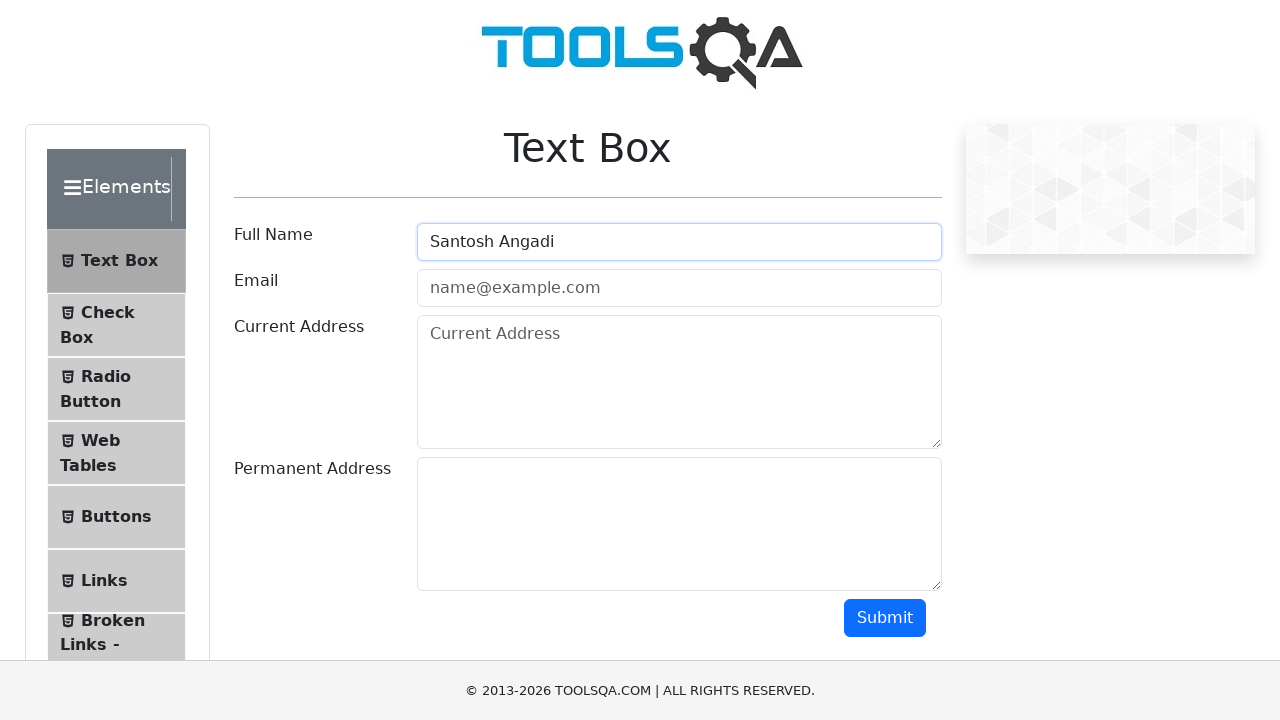

Filled email field with 'santoshangadi@gmail.com' on #userEmail
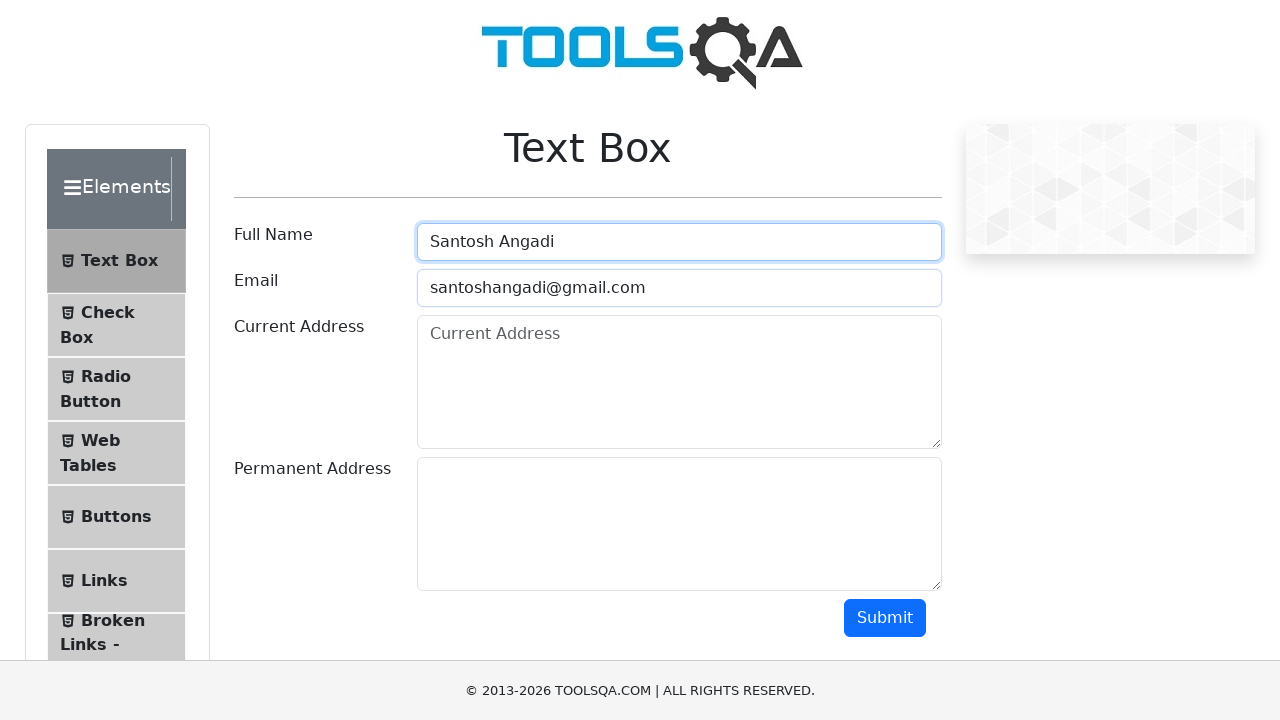

Filled current address field with '123, Cross1, Street2, Delhi' on #currentAddress
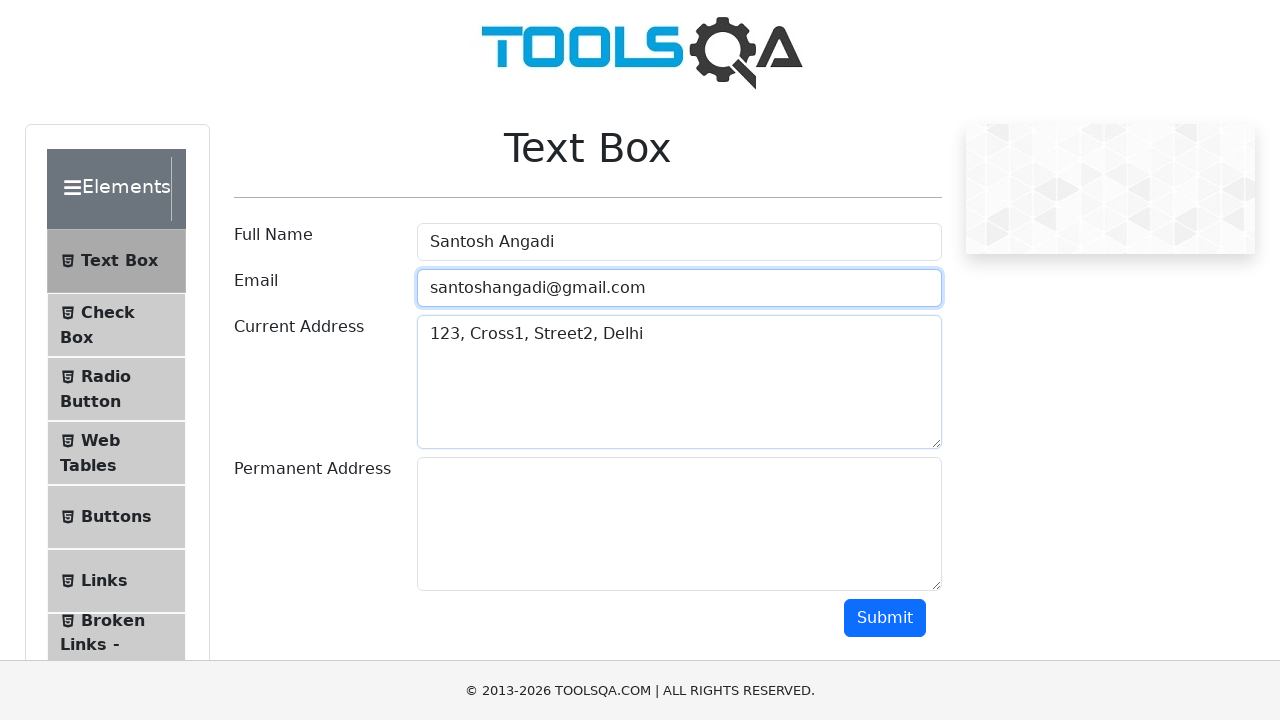

Focused on current address field on #currentAddress
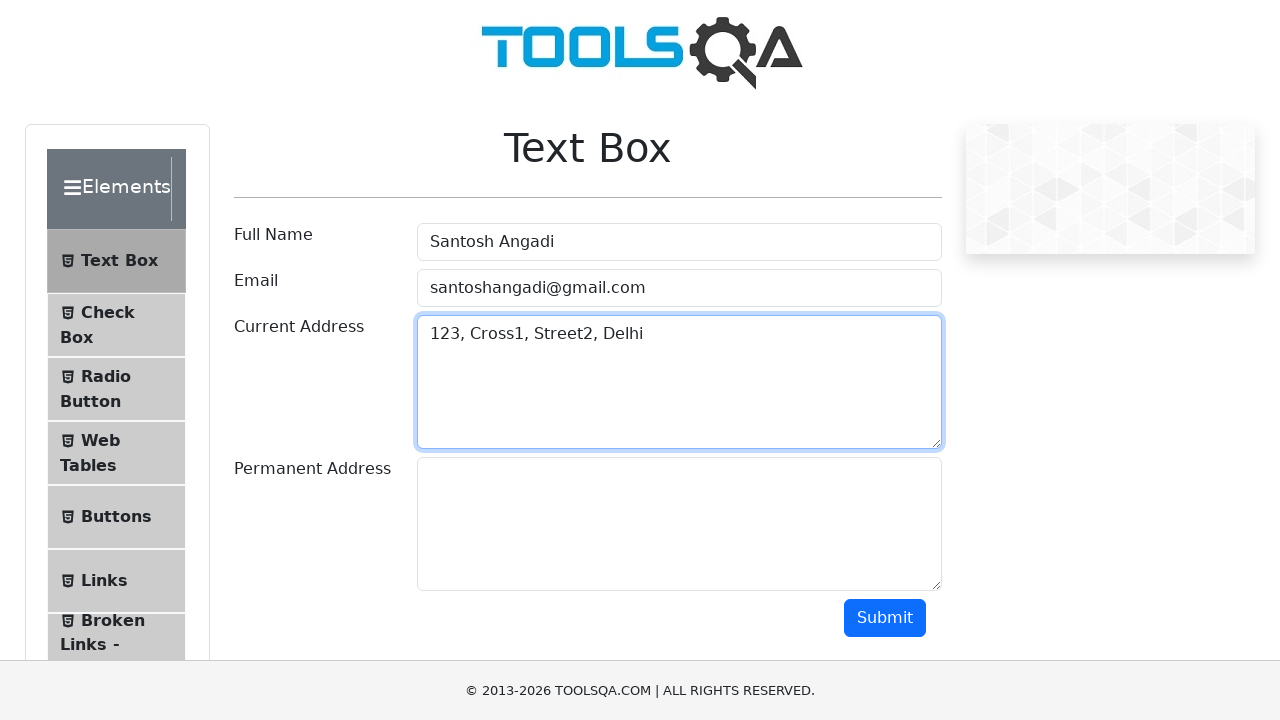

Selected all text in current address field using Ctrl+A
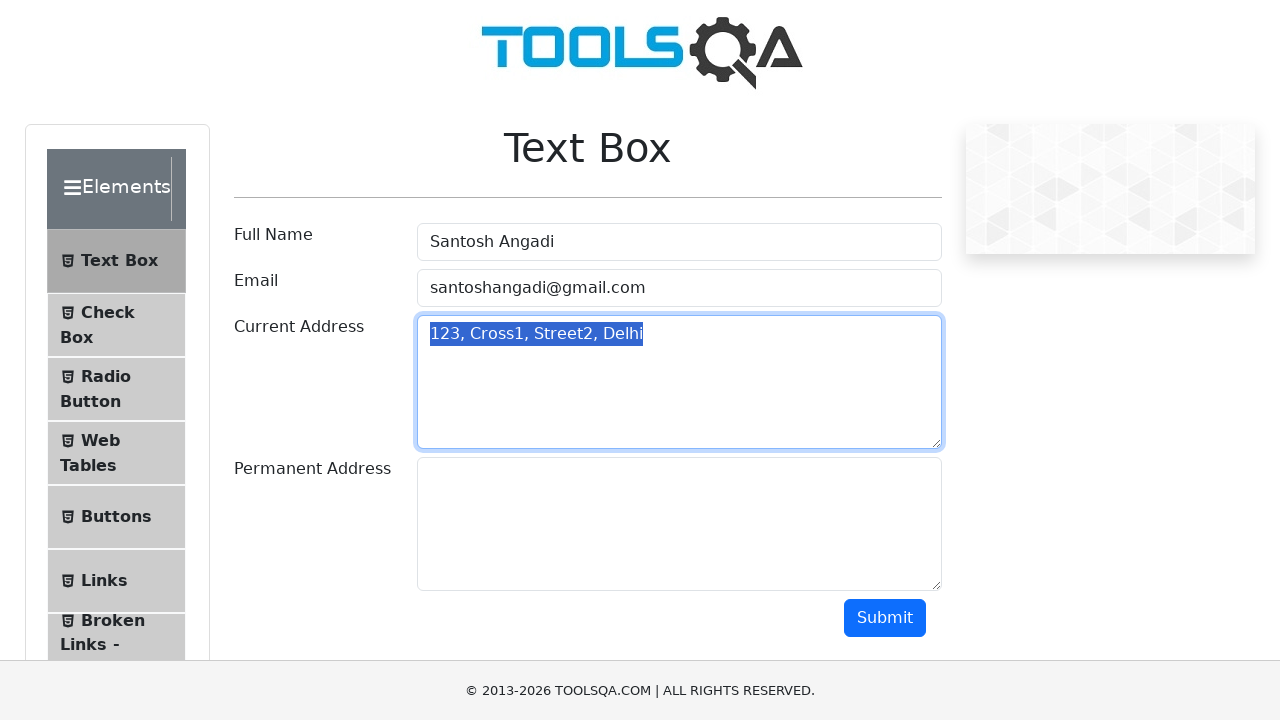

Copied selected address text using Ctrl+C
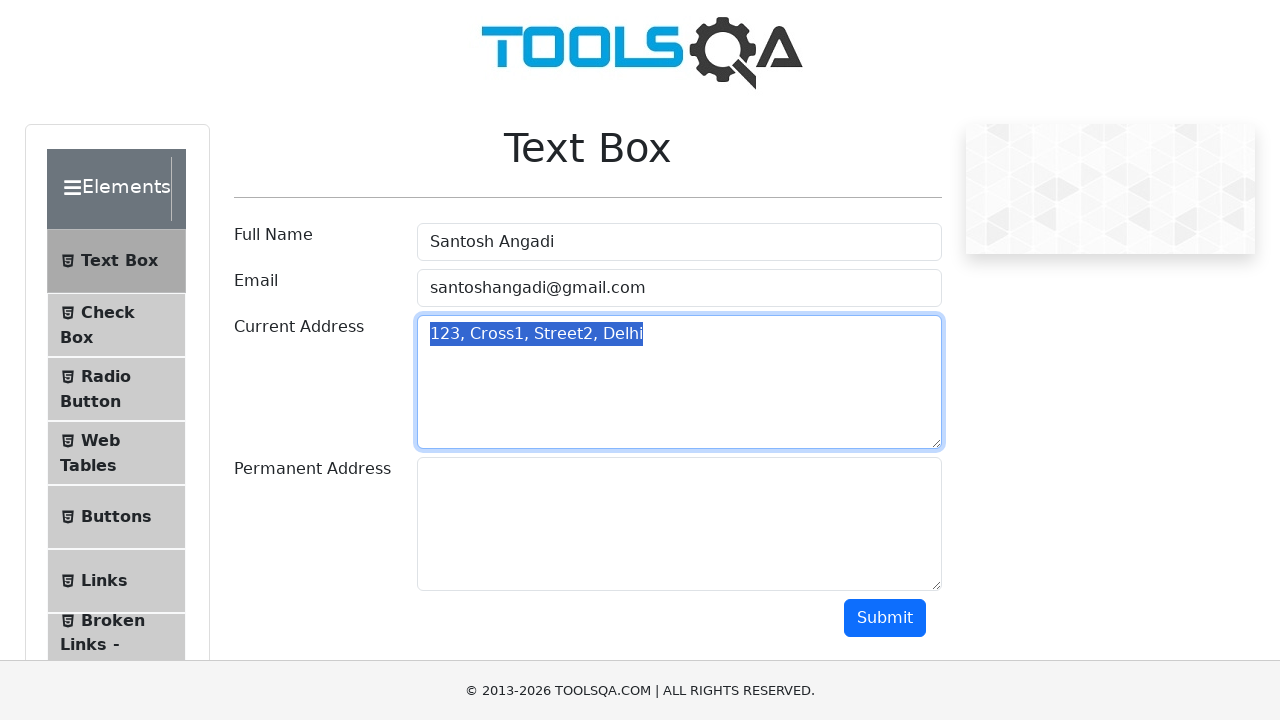

Tabbed to permanent address field
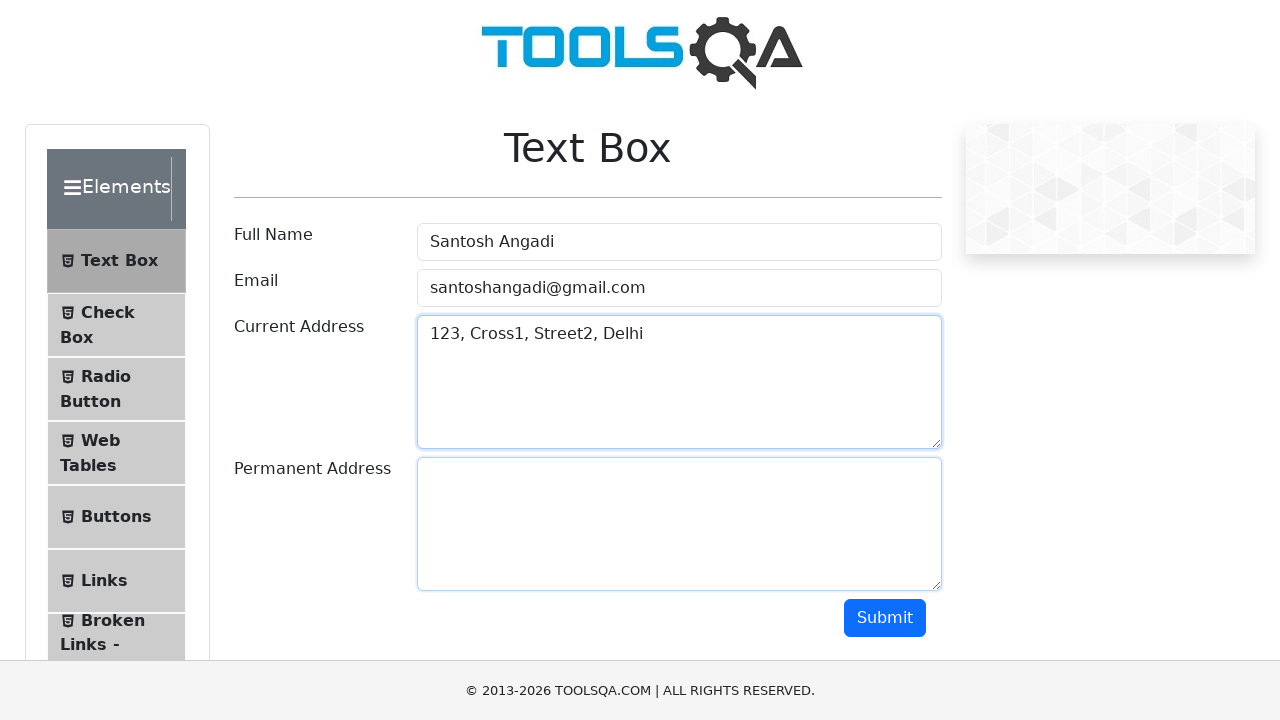

Pasted copied address text to permanent address field using Ctrl+V
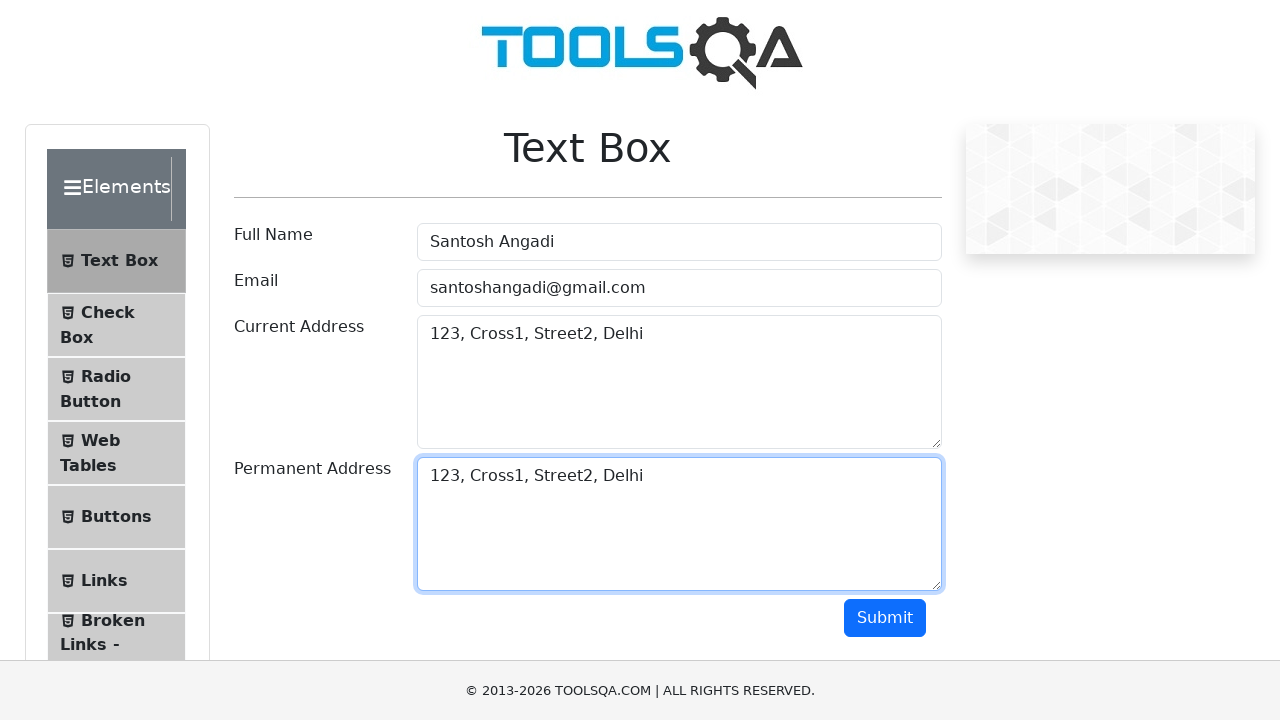

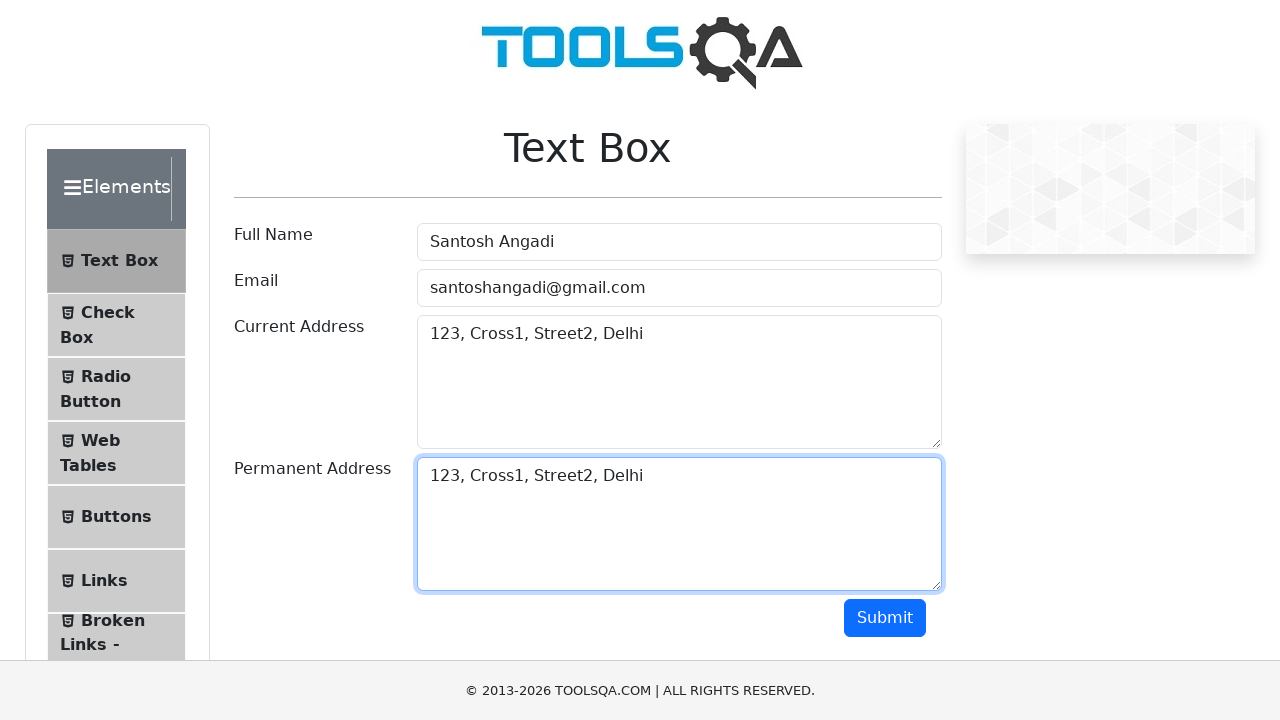